Navigates to the Brazilian COVID-19 health dashboard and verifies that chart components (bar chart and line chart canvases) are loaded and visible on the page.

Starting URL: https://covid.saude.gov.br

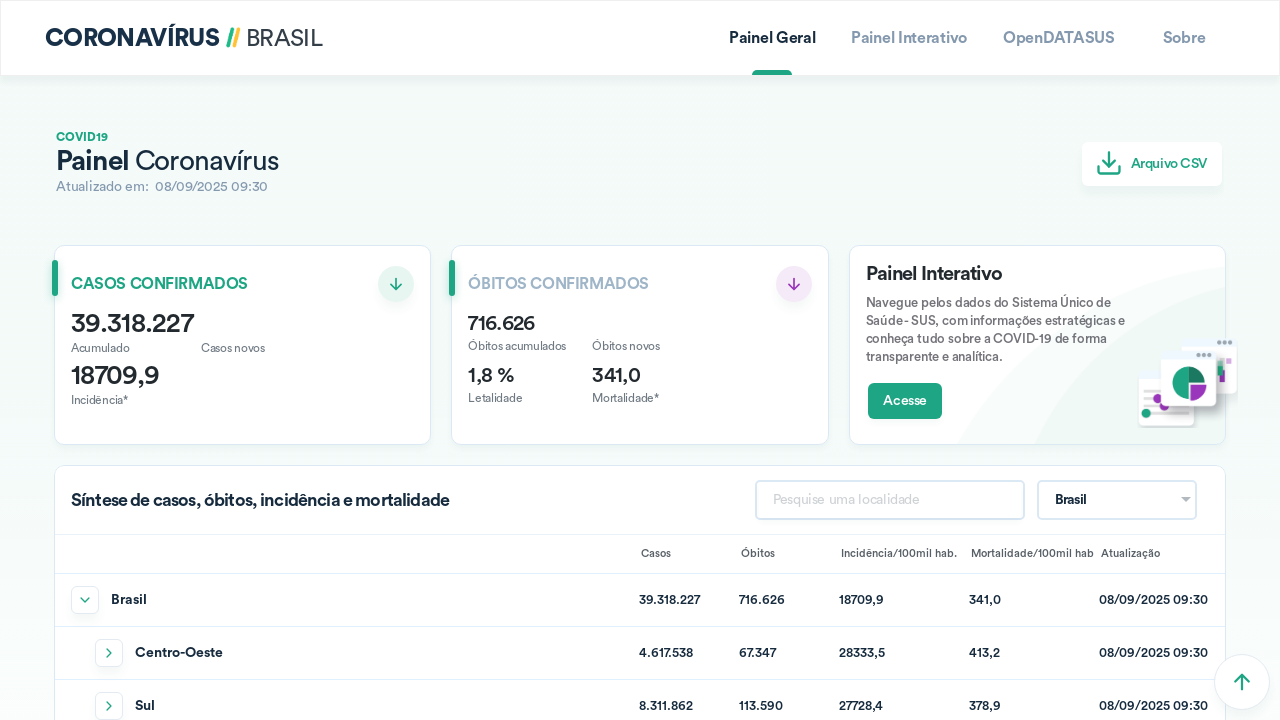

Waited for page to fully load (networkidle state)
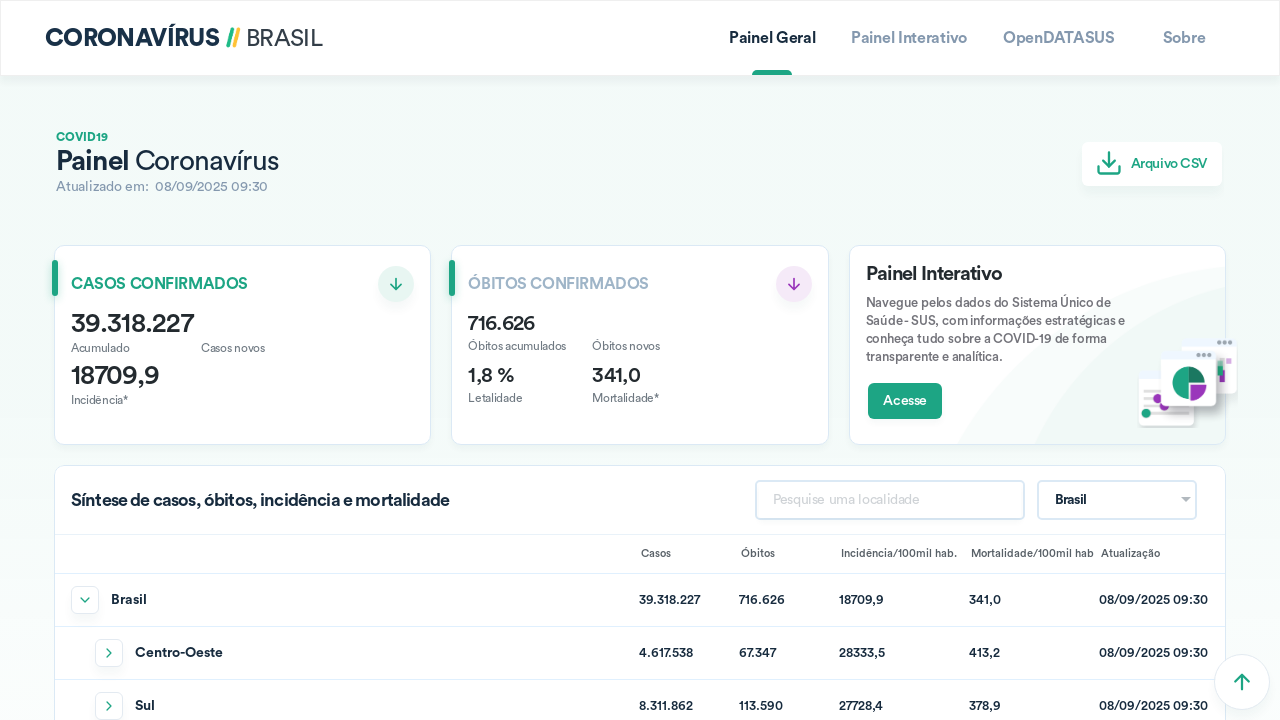

Bar chart canvas loaded and visible
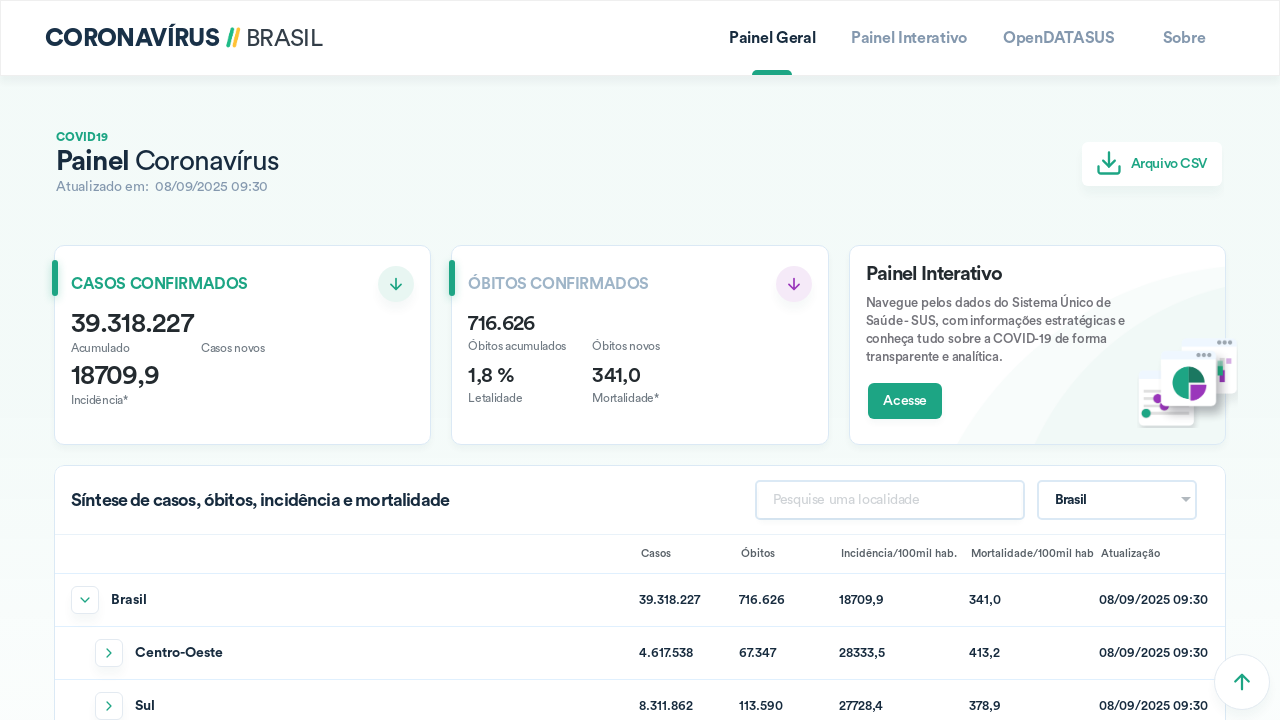

Line chart canvas loaded and visible
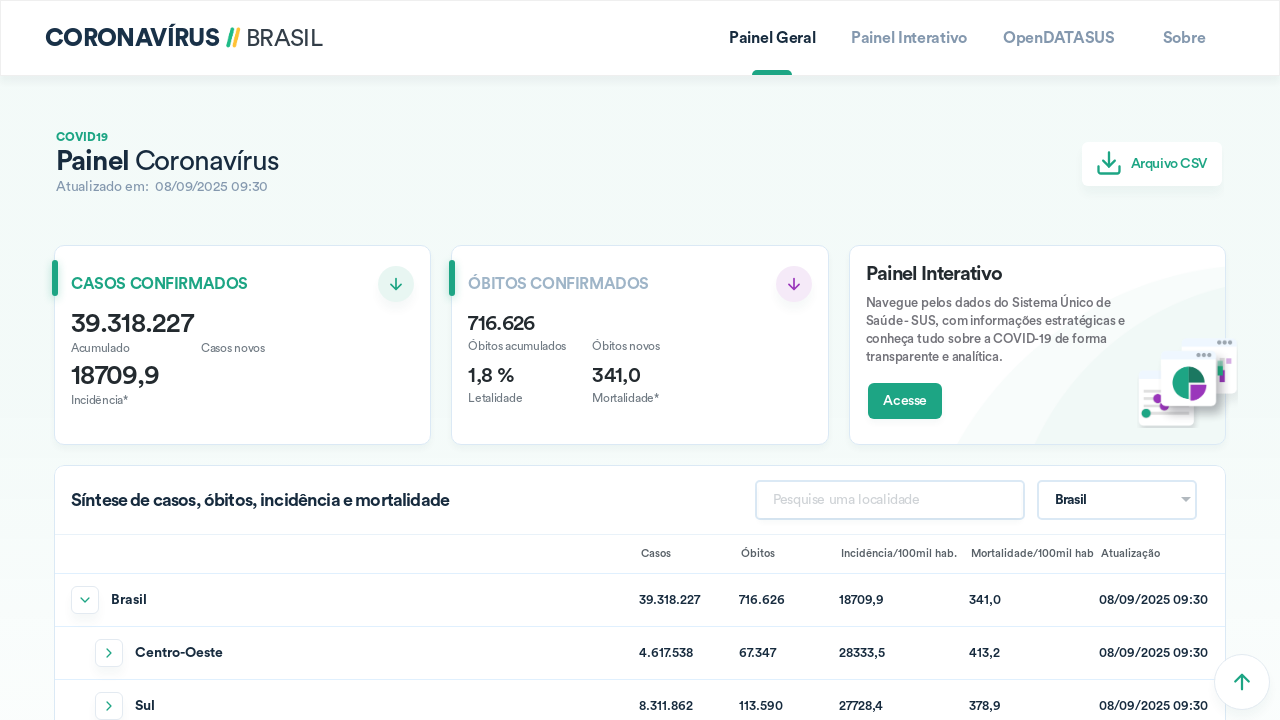

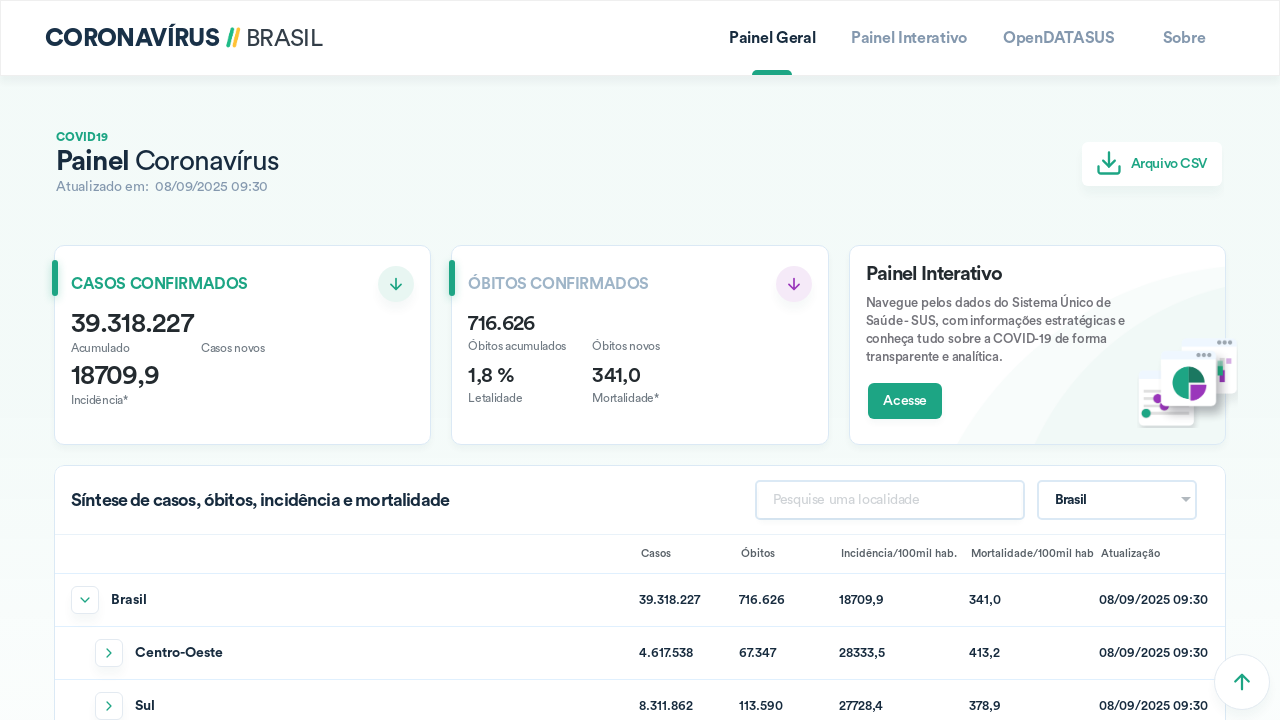